Tests clicking a dynamic button and verifying the click message appears

Starting URL: https://demoqa.com/buttons

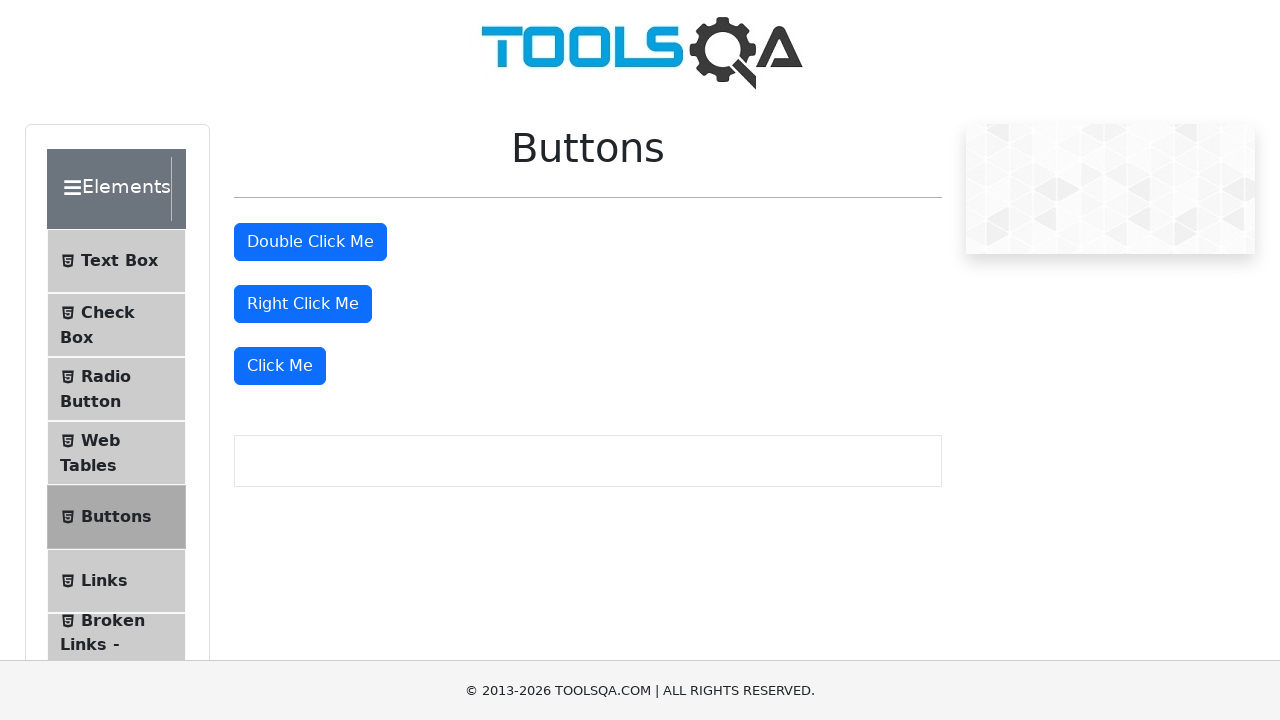

Scrolled dynamic click button into view
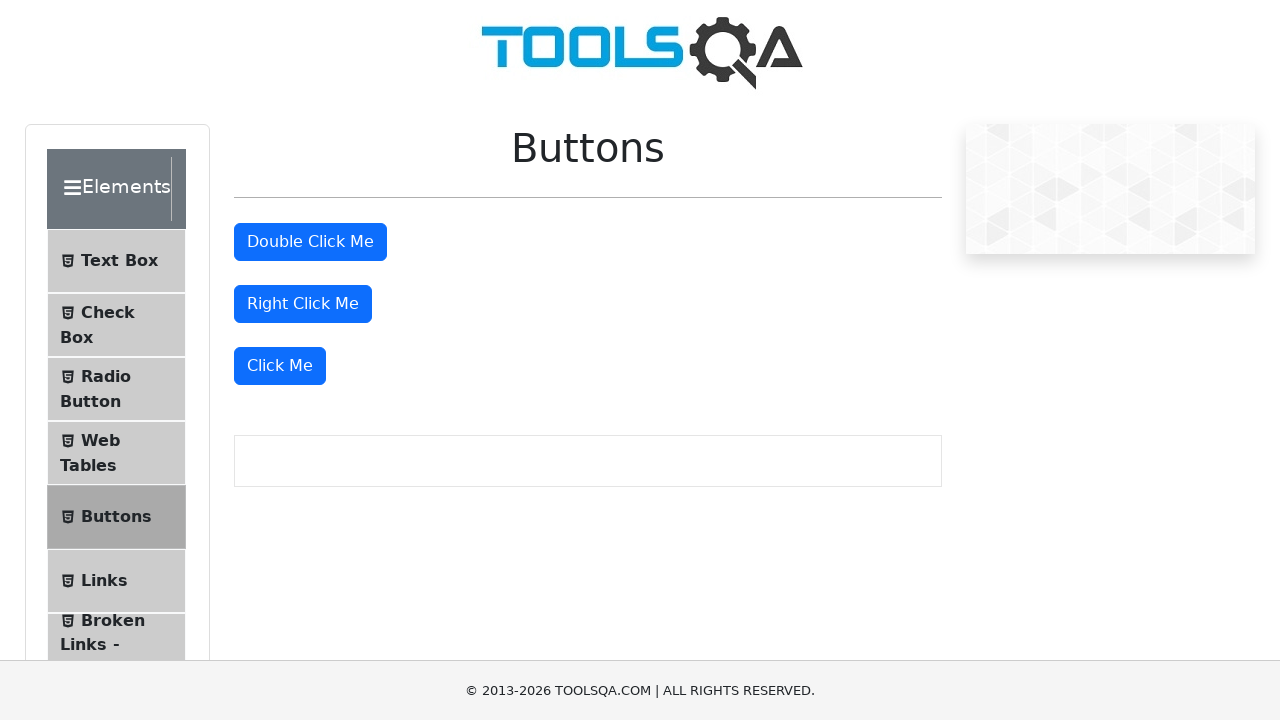

Clicked the dynamic click button at (280, 366) on xpath=//*[@id='rightClickBtn']/../following-sibling::div/button
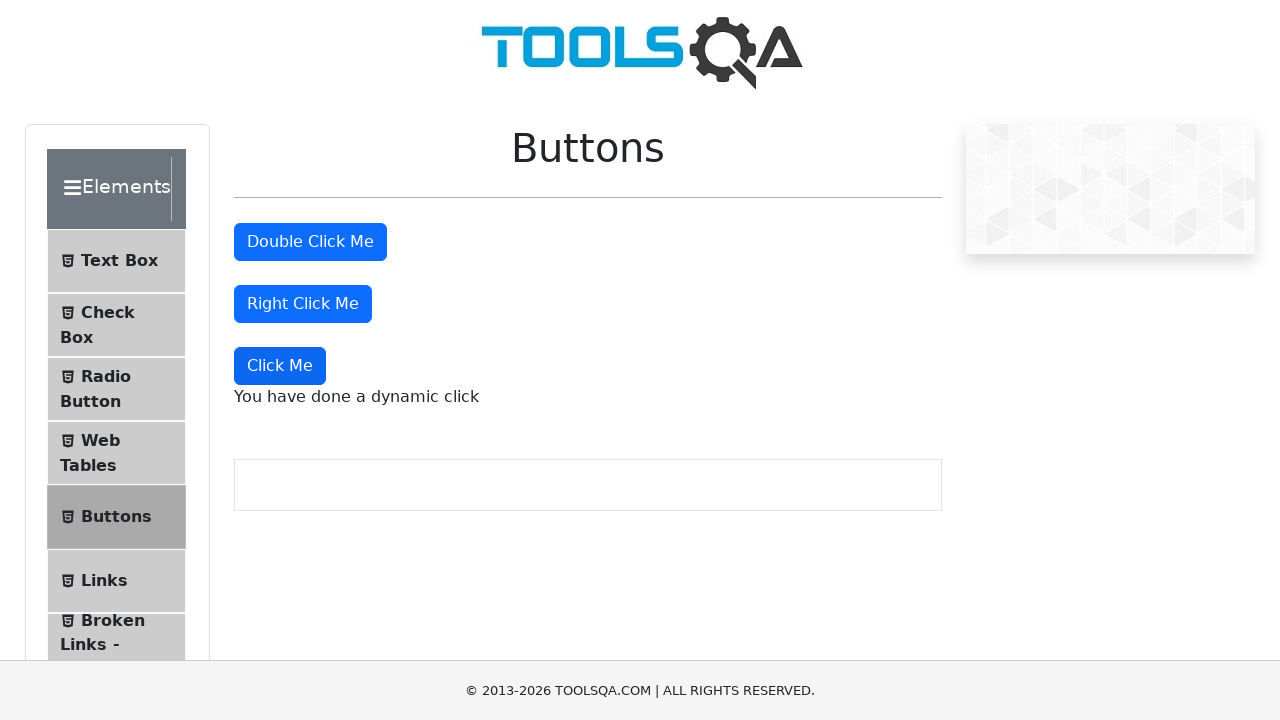

Verified dynamic click message appeared
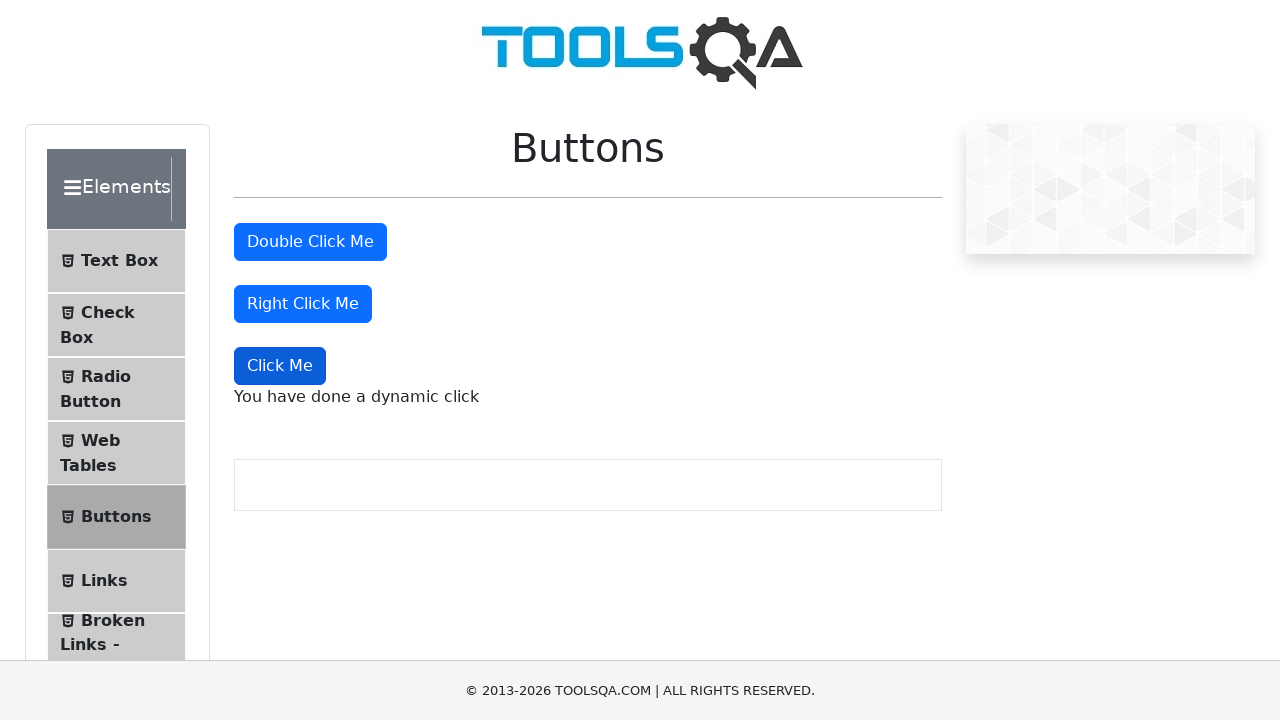

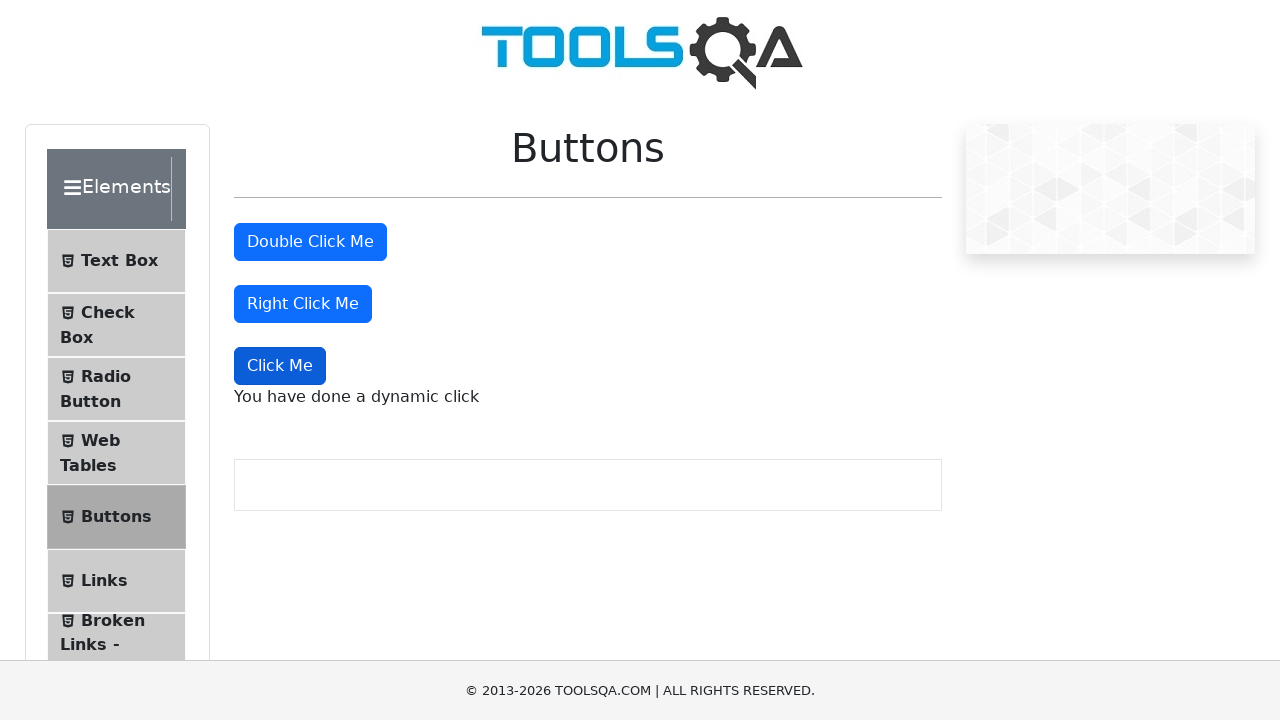